Tests filtering to display only active (incomplete) todo items

Starting URL: https://demo.playwright.dev/todomvc

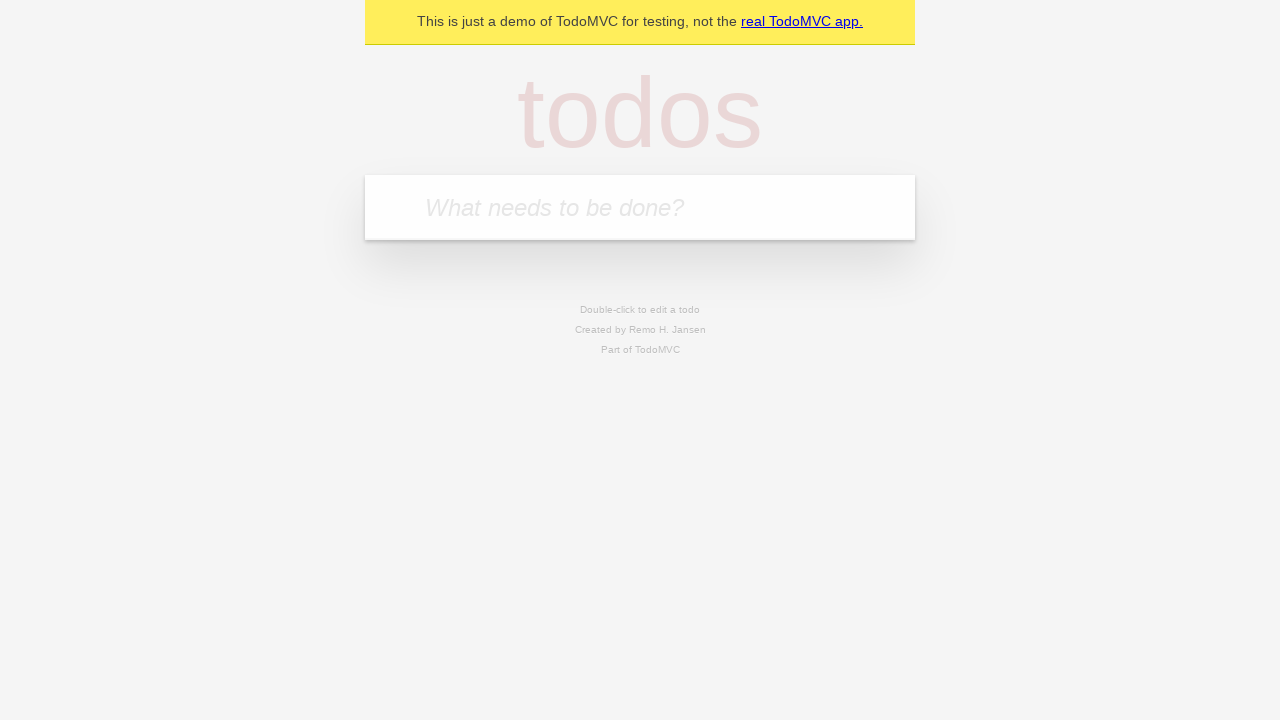

Filled todo input with 'buy some cheese' on internal:attr=[placeholder="What needs to be done?"i]
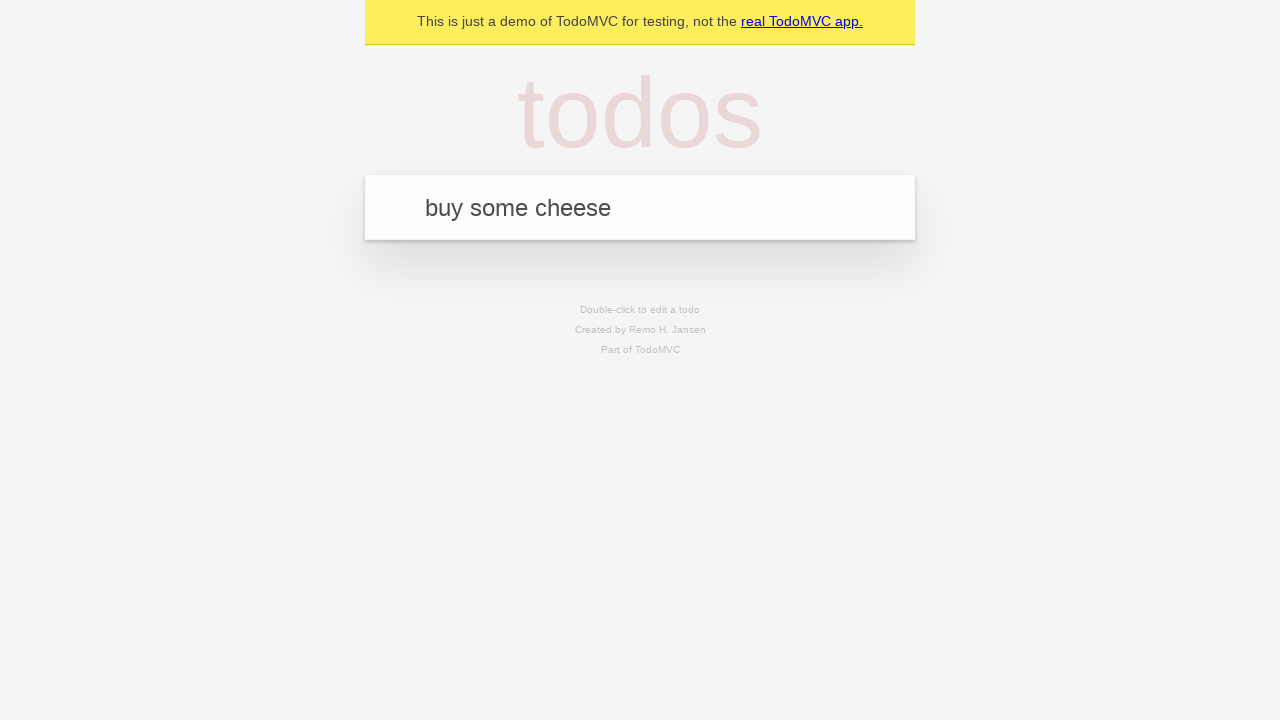

Pressed Enter to add first todo on internal:attr=[placeholder="What needs to be done?"i]
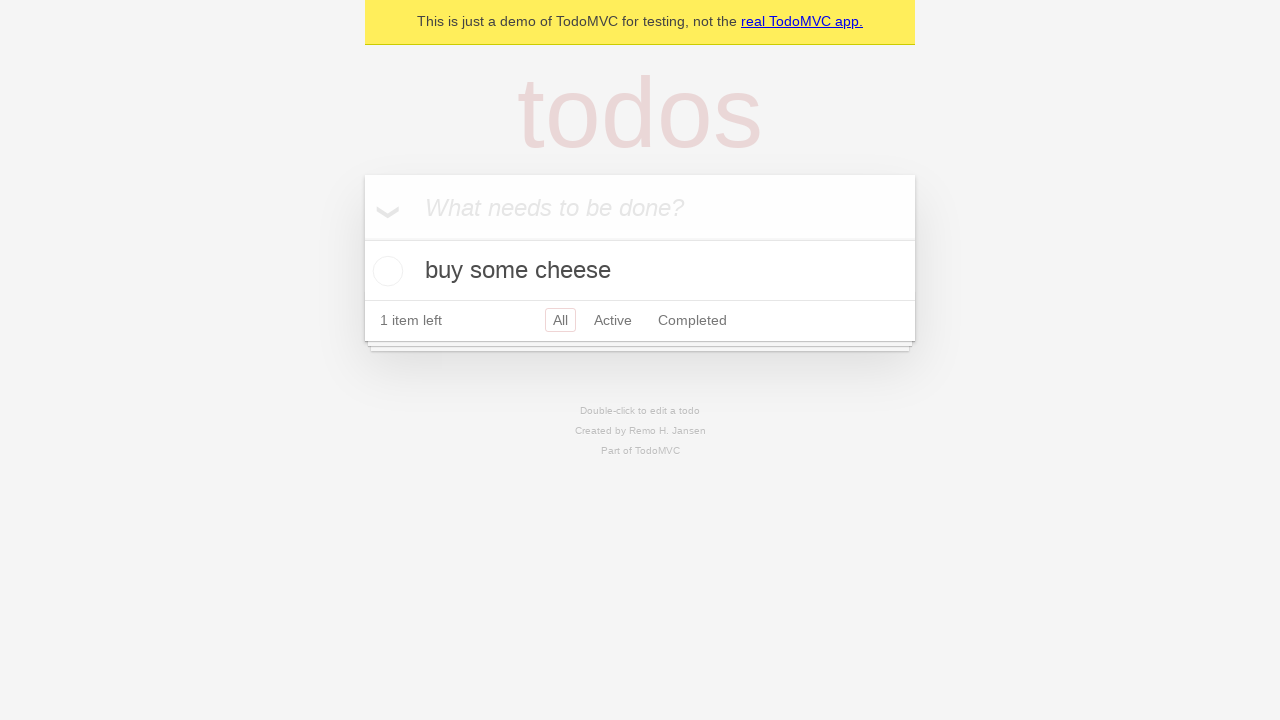

Filled todo input with 'feed the cat' on internal:attr=[placeholder="What needs to be done?"i]
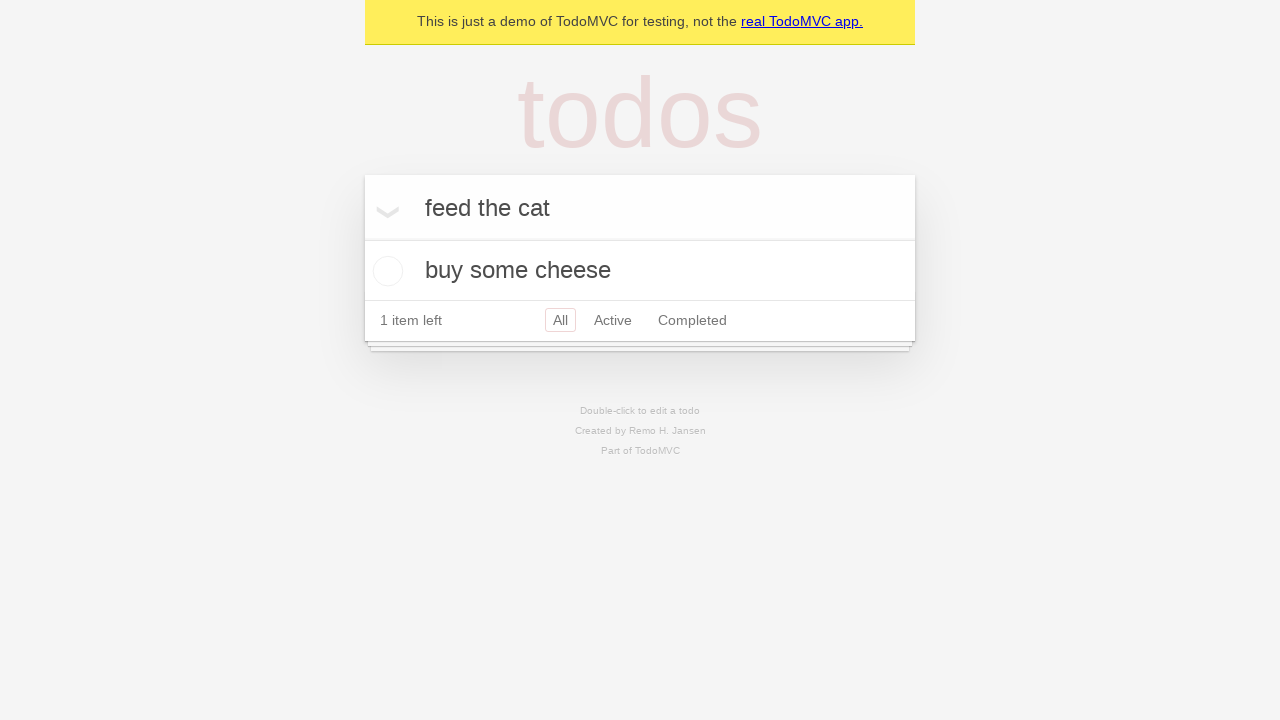

Pressed Enter to add second todo on internal:attr=[placeholder="What needs to be done?"i]
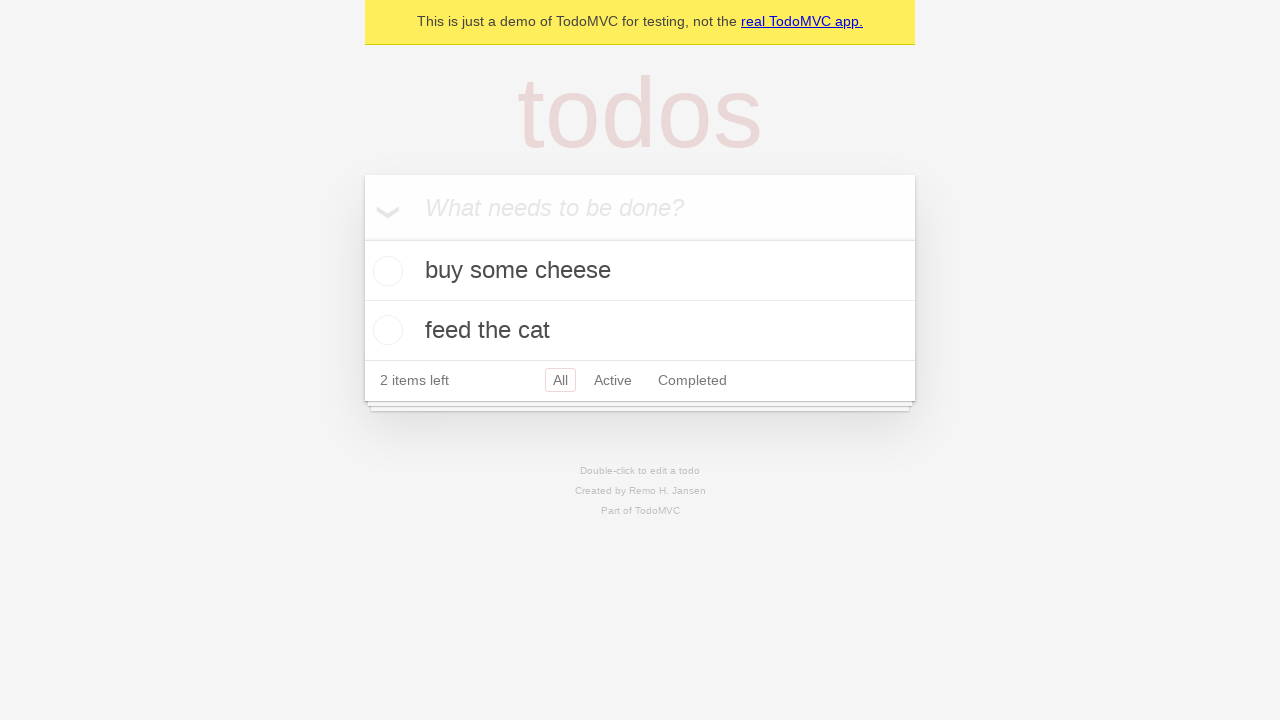

Filled todo input with 'book a doctors appointment' on internal:attr=[placeholder="What needs to be done?"i]
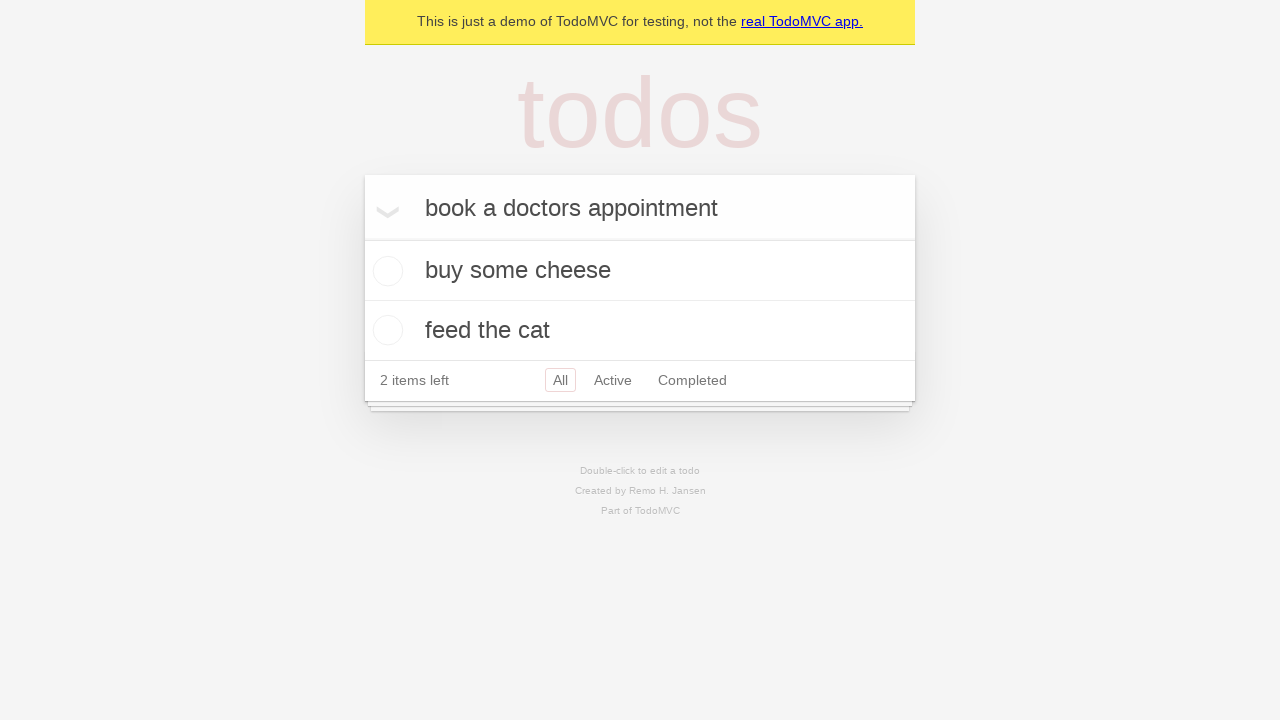

Pressed Enter to add third todo on internal:attr=[placeholder="What needs to be done?"i]
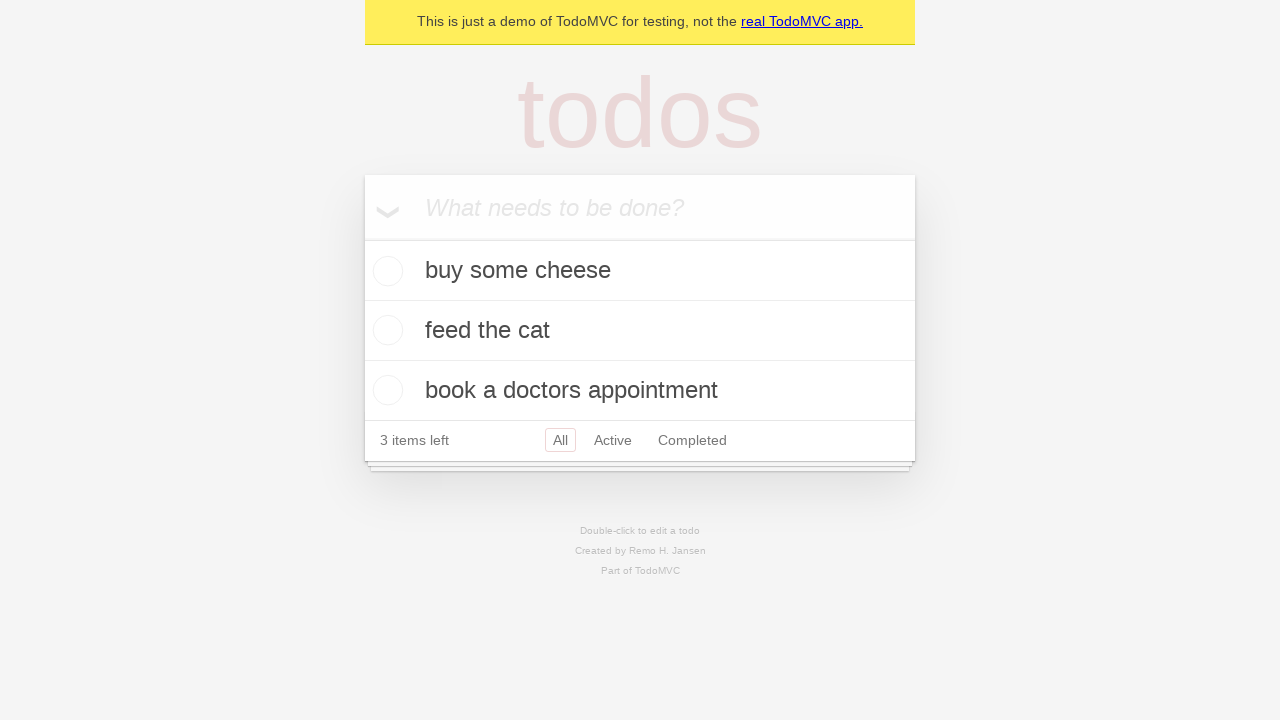

Waited for all 3 todo items to be rendered
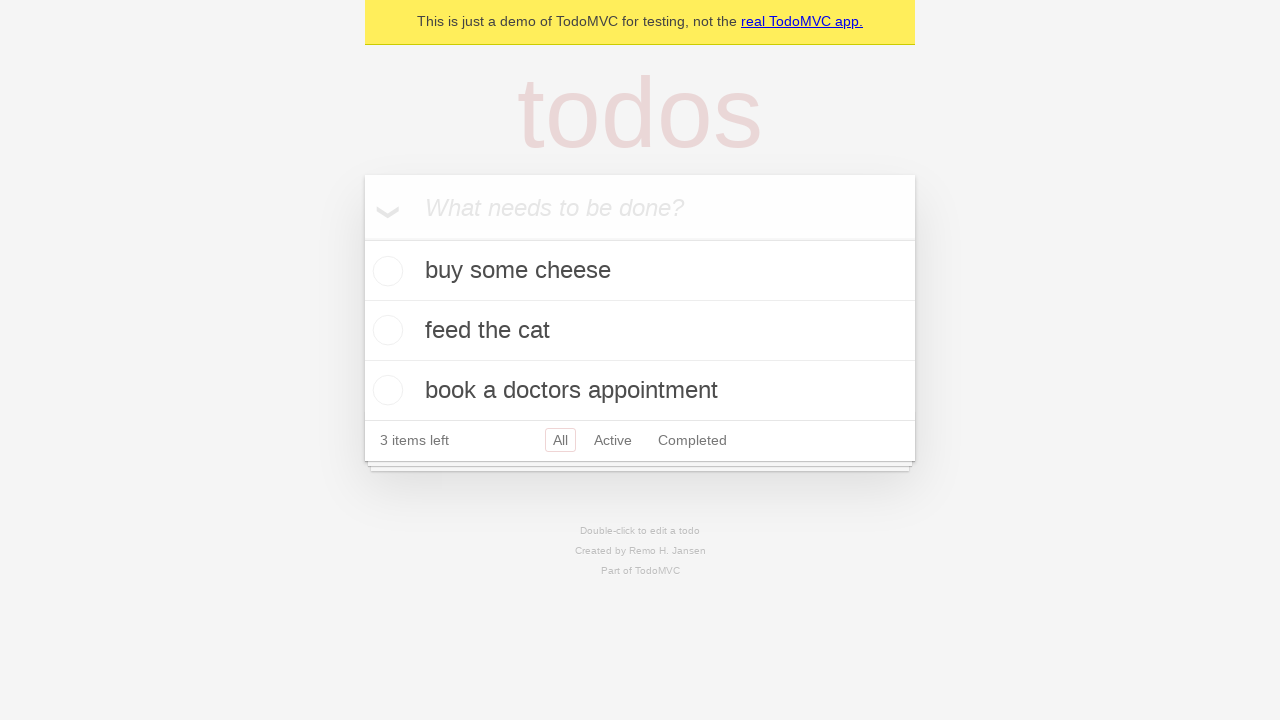

Checked the second todo item (marked as complete) at (385, 330) on internal:testid=[data-testid="todo-item"s] >> nth=1 >> internal:role=checkbox
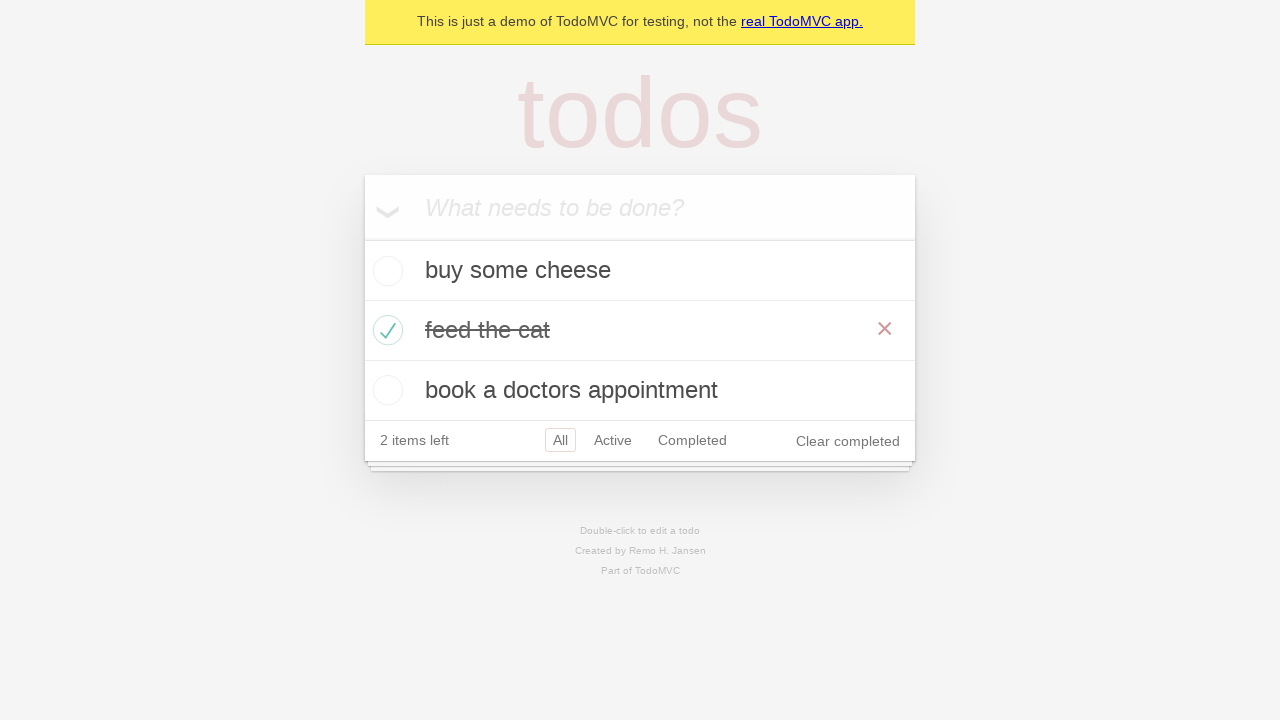

Clicked the Active filter to display only incomplete items at (613, 440) on internal:role=link[name="Active"i]
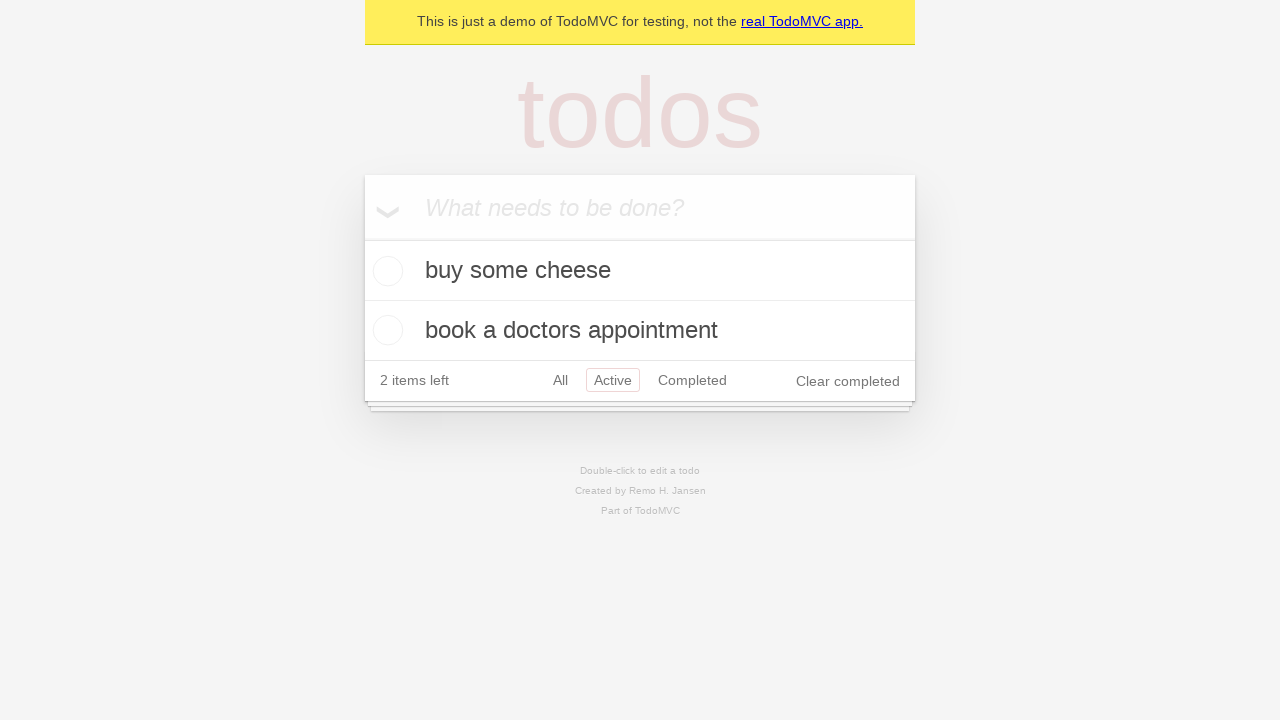

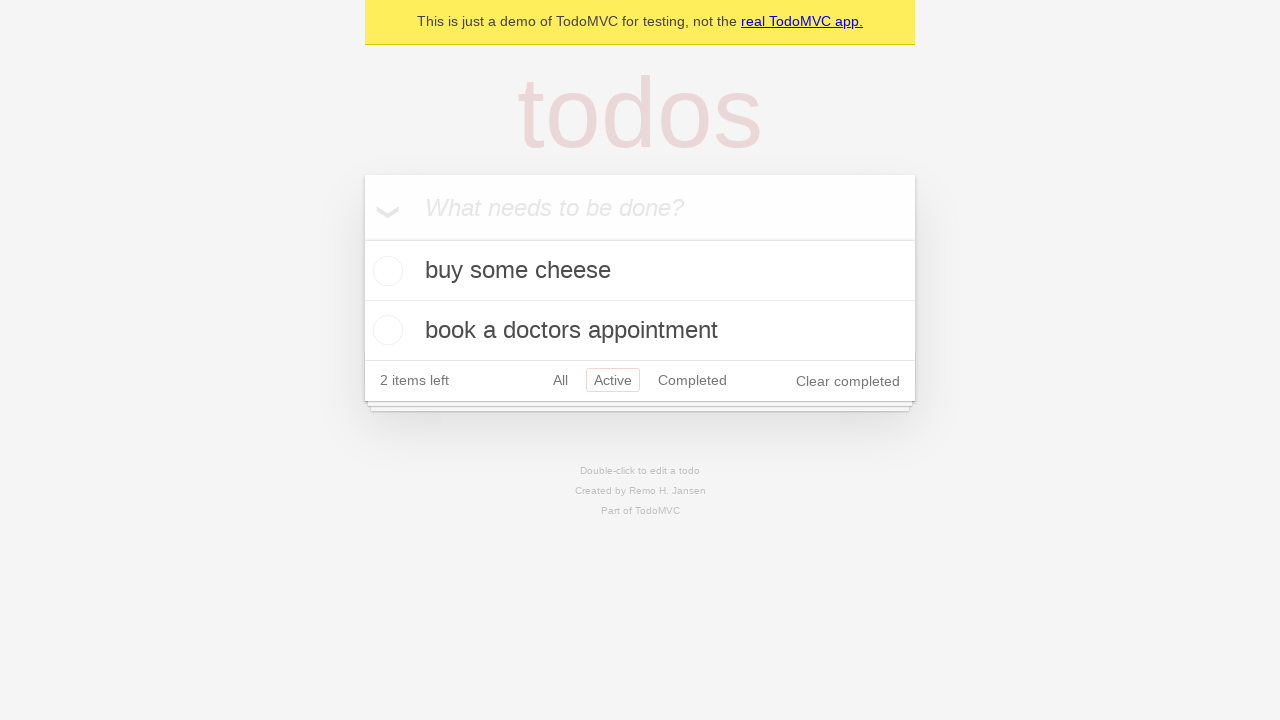